Fills out a registration form with personal information including name, address, contact details, and account credentials, then submits the form

Starting URL: https://parabank.parasoft.com/parabank/register.htm

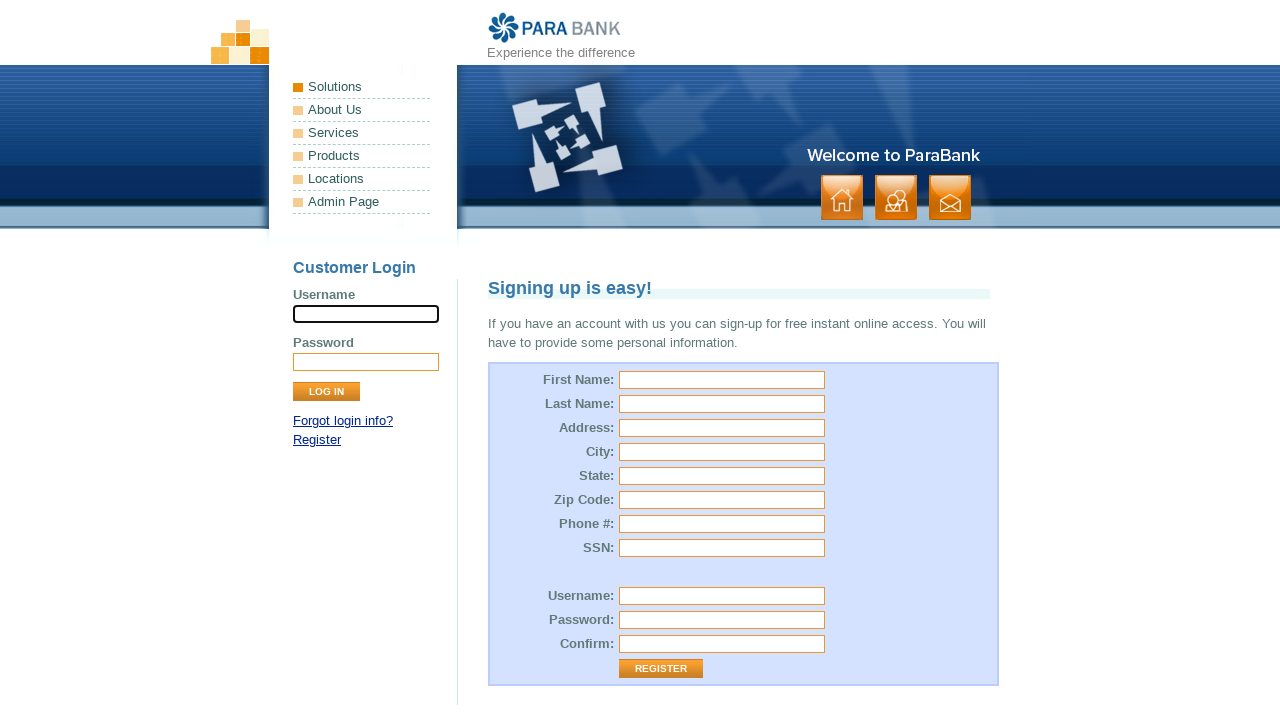

Filled first name field with 'Nergis' on #customer\.firstName
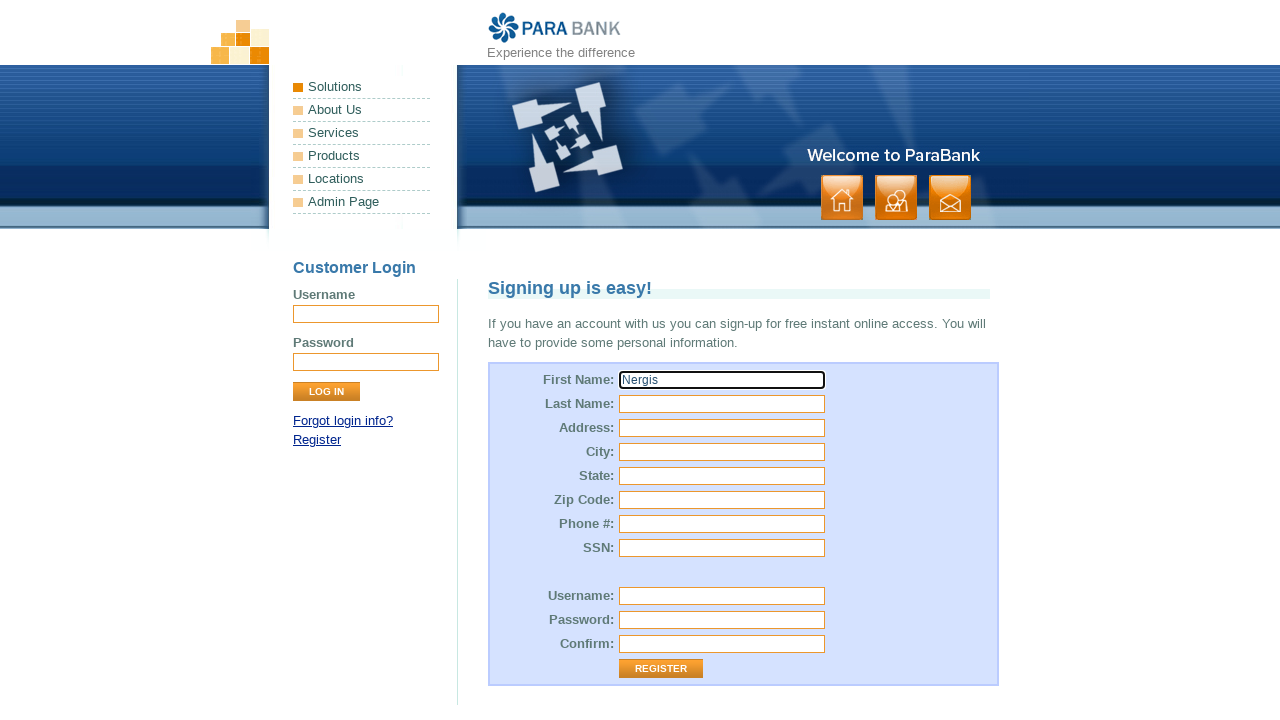

Filled last name field with 'SaidWali' on #customer\.lastName
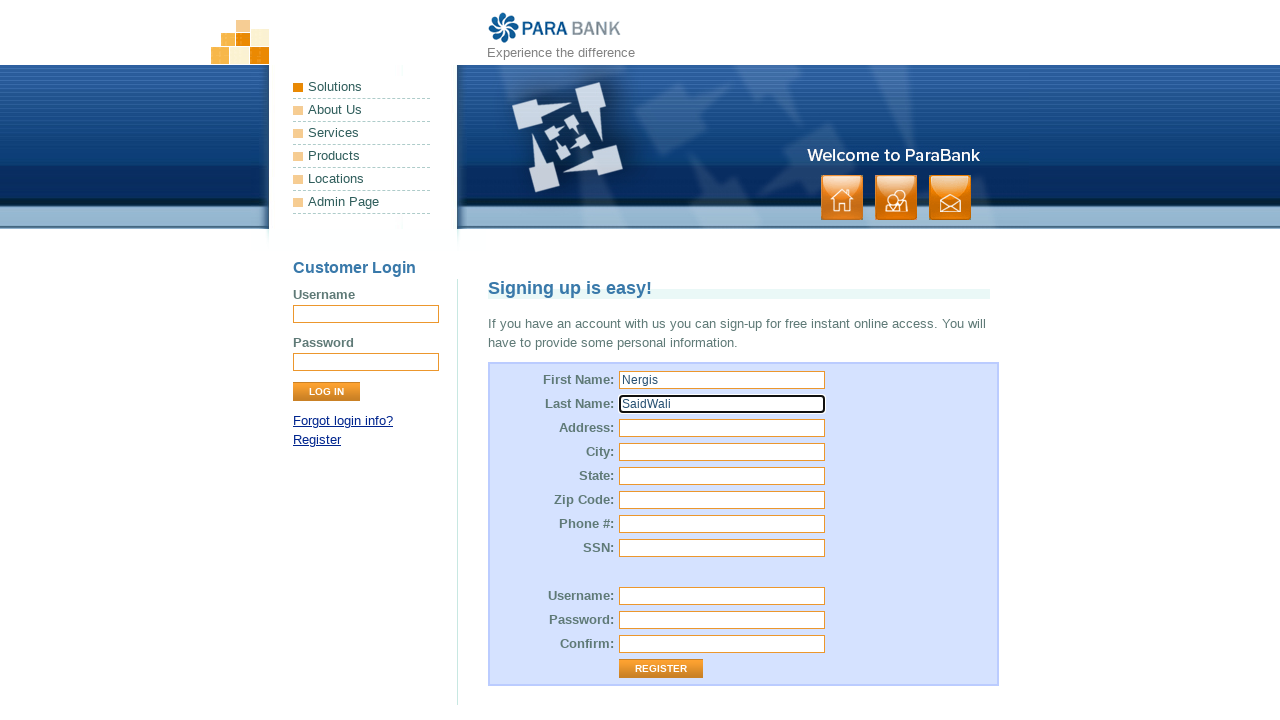

Filled street address field with 'Gencosman,Ayaz' on input[name='customer.address.street']
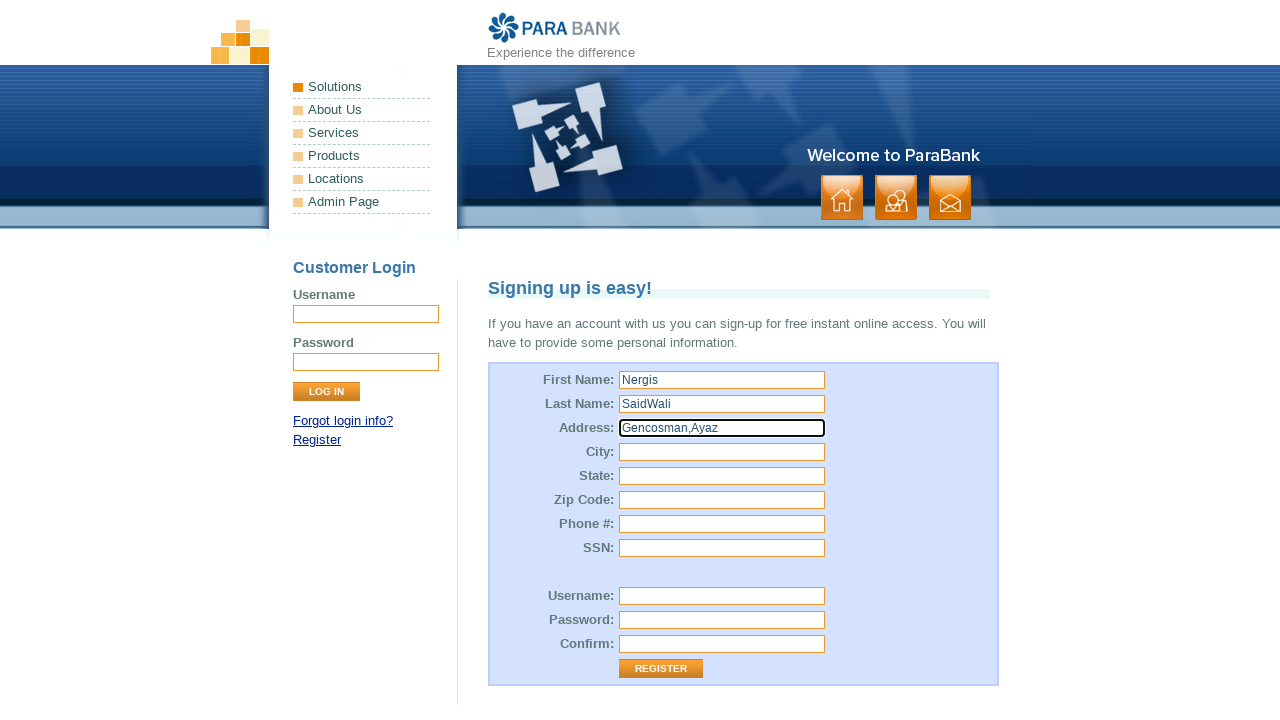

Filled city field with 'Gungoren' on #customer\.address\.city
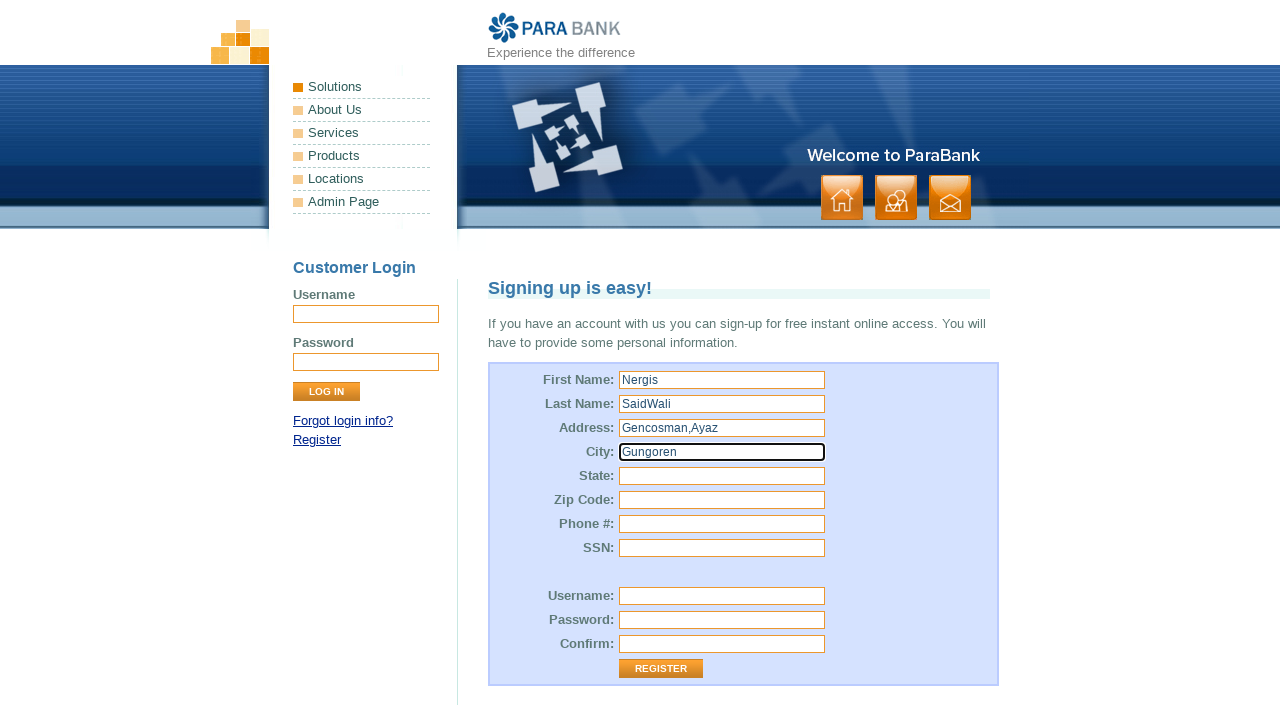

Filled state field with 'Istanbul' on #customer\.address\.state
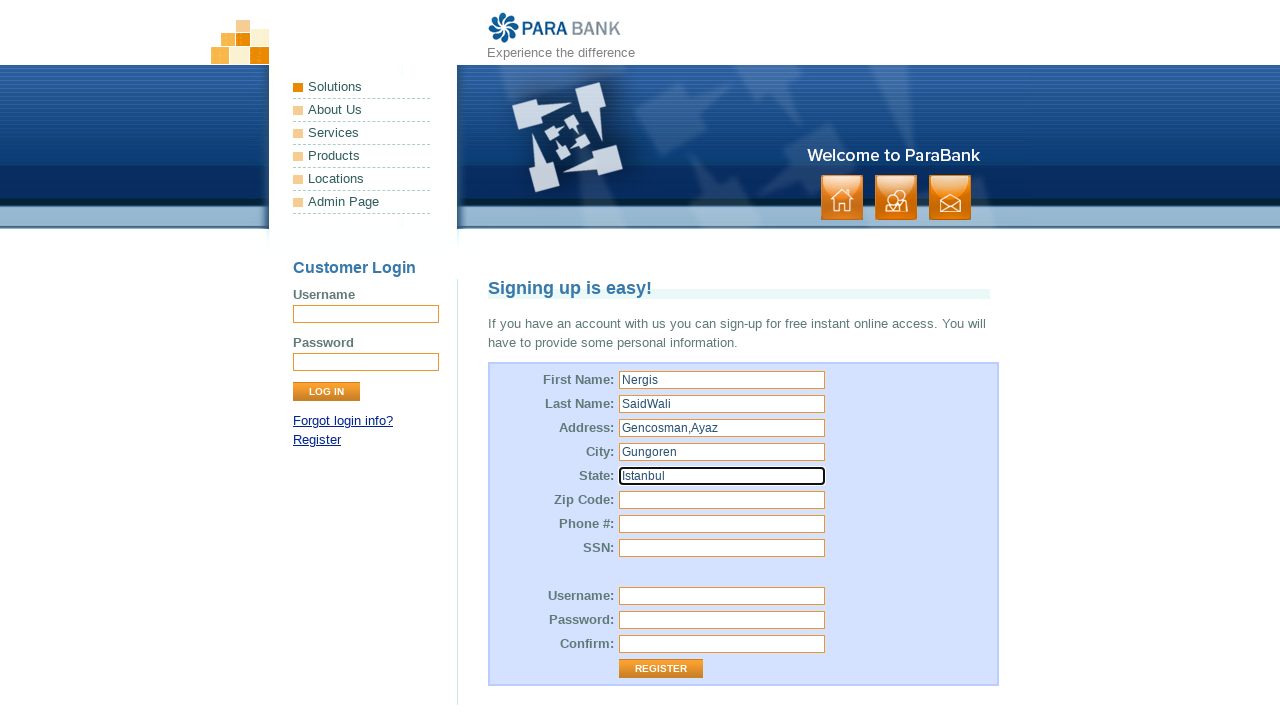

Filled zip code field with '34165' on input[name='customer.address.zipCode']
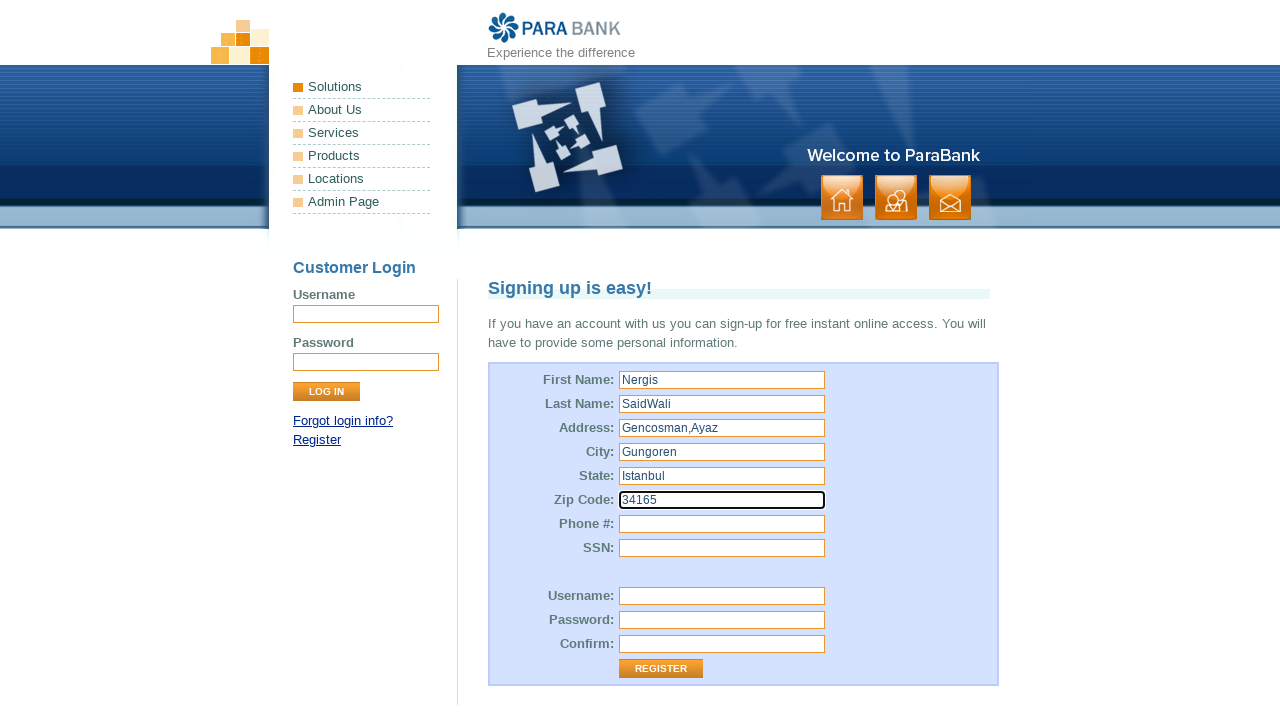

Filled phone number field with '5341898765' on #customer\.phoneNumber
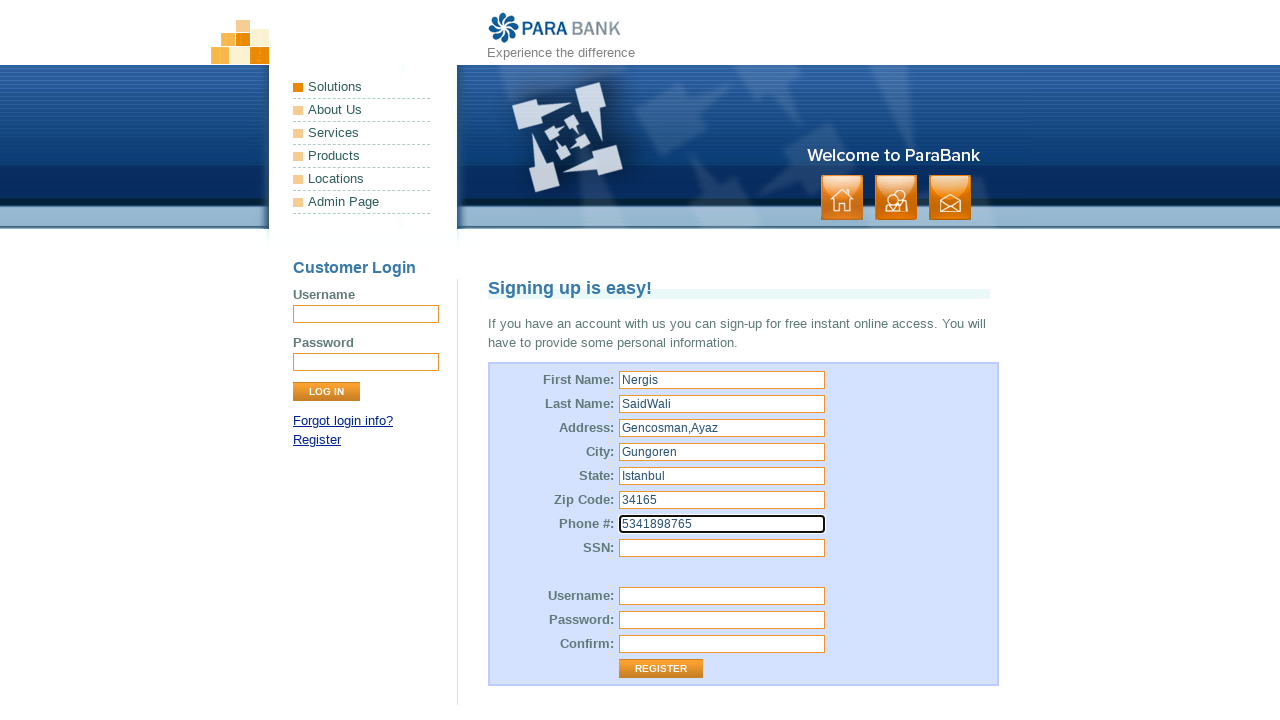

Filled SSN field with '123 45 6789' on #customer\.ssn
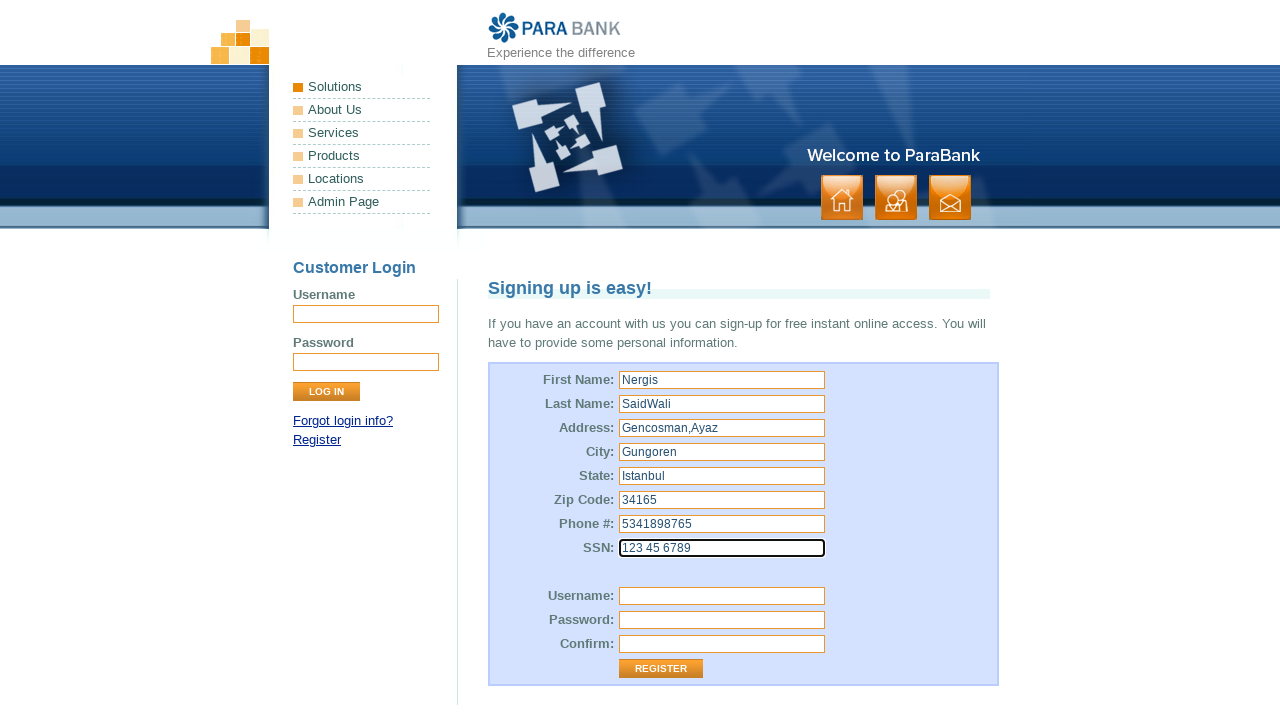

Filled username field with 'CanGS' on input[name='customer.username']
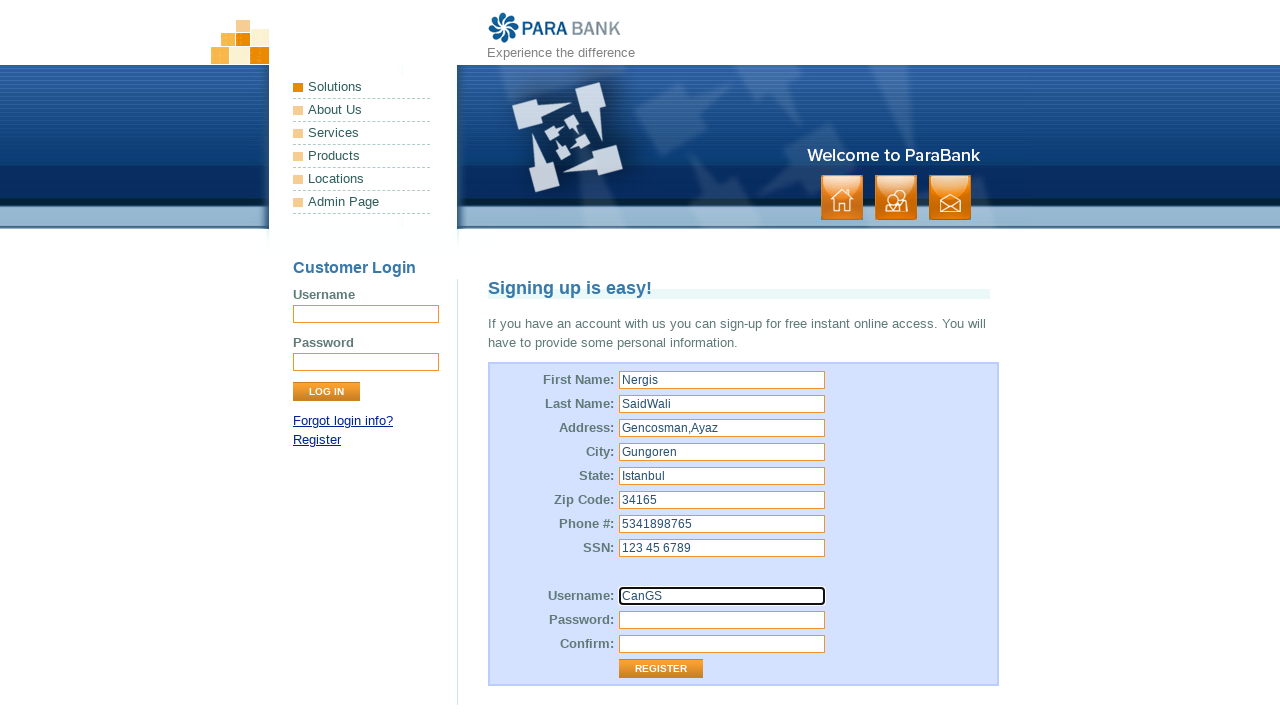

Filled password field with '123abc' on #customer\.password
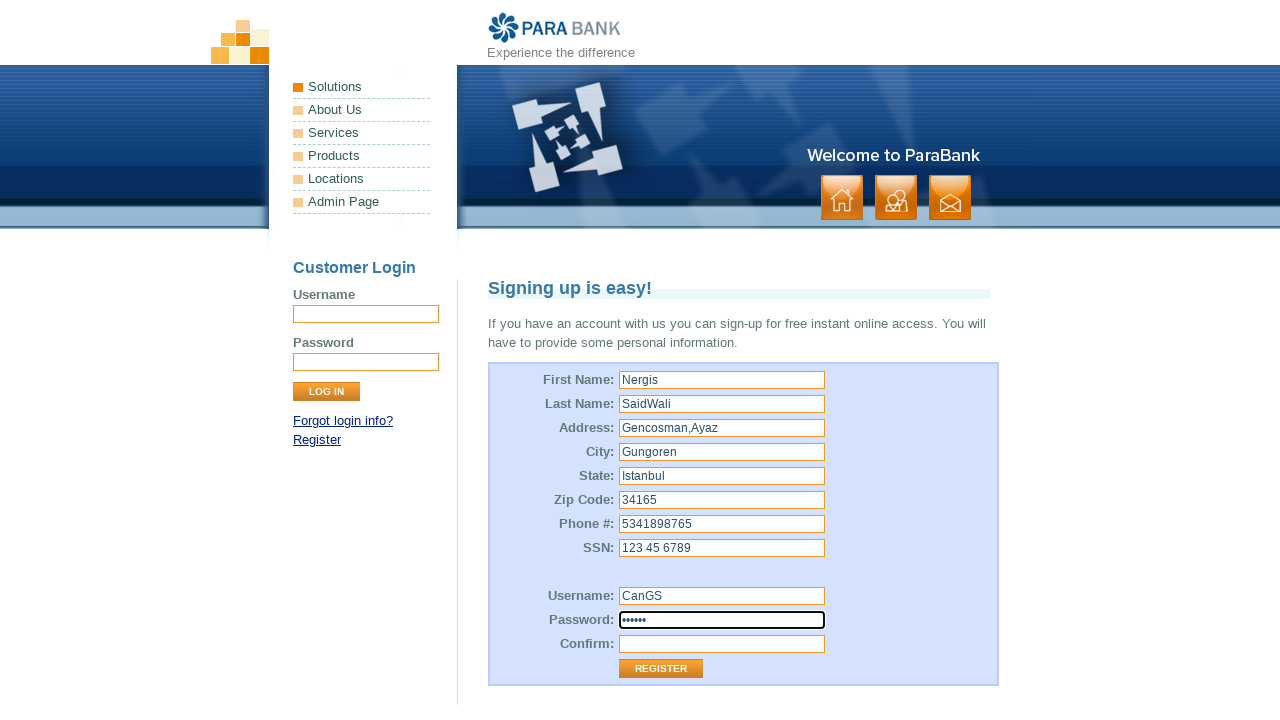

Filled password confirmation field with '123abc' on #repeatedPassword
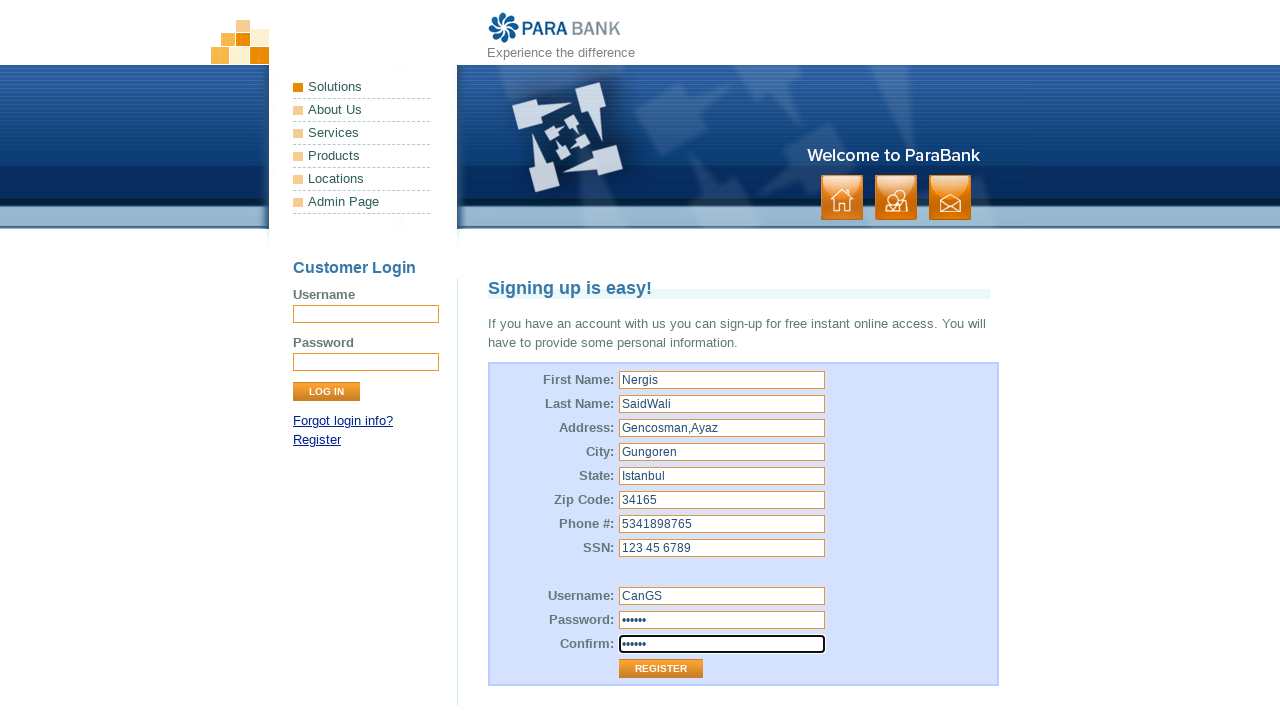

Clicked register button to submit form at (896, 198) on .button
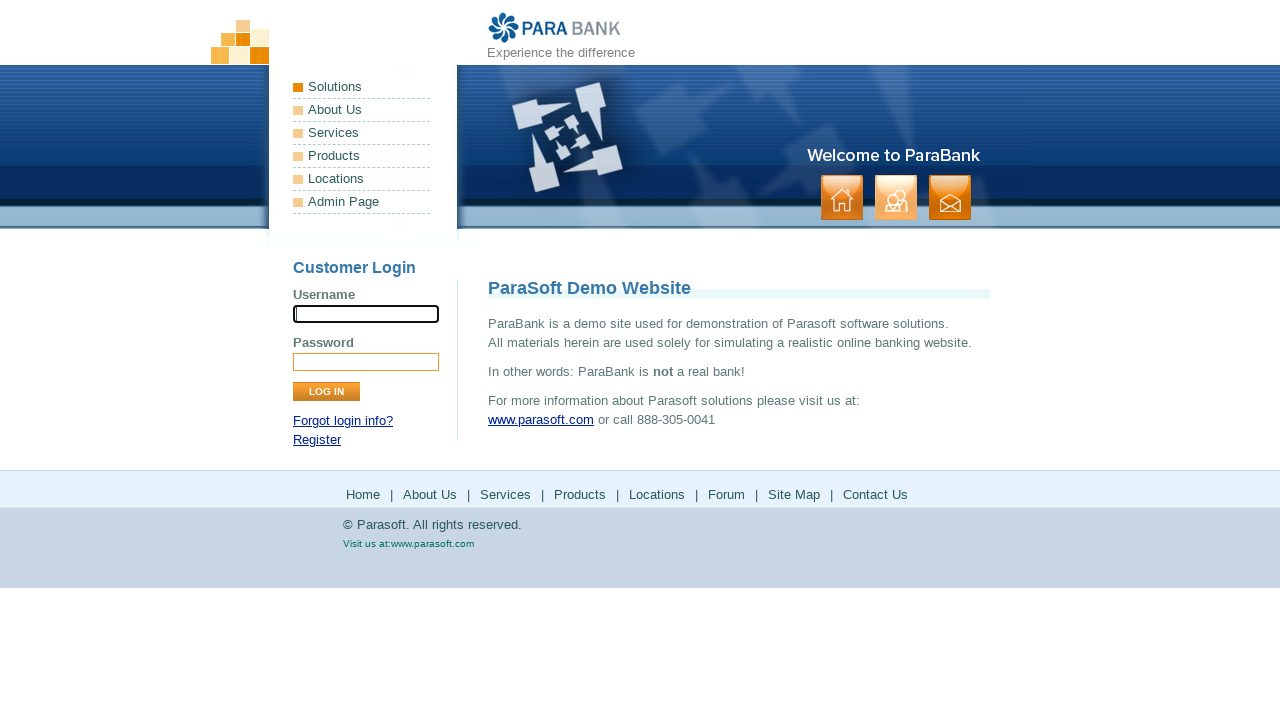

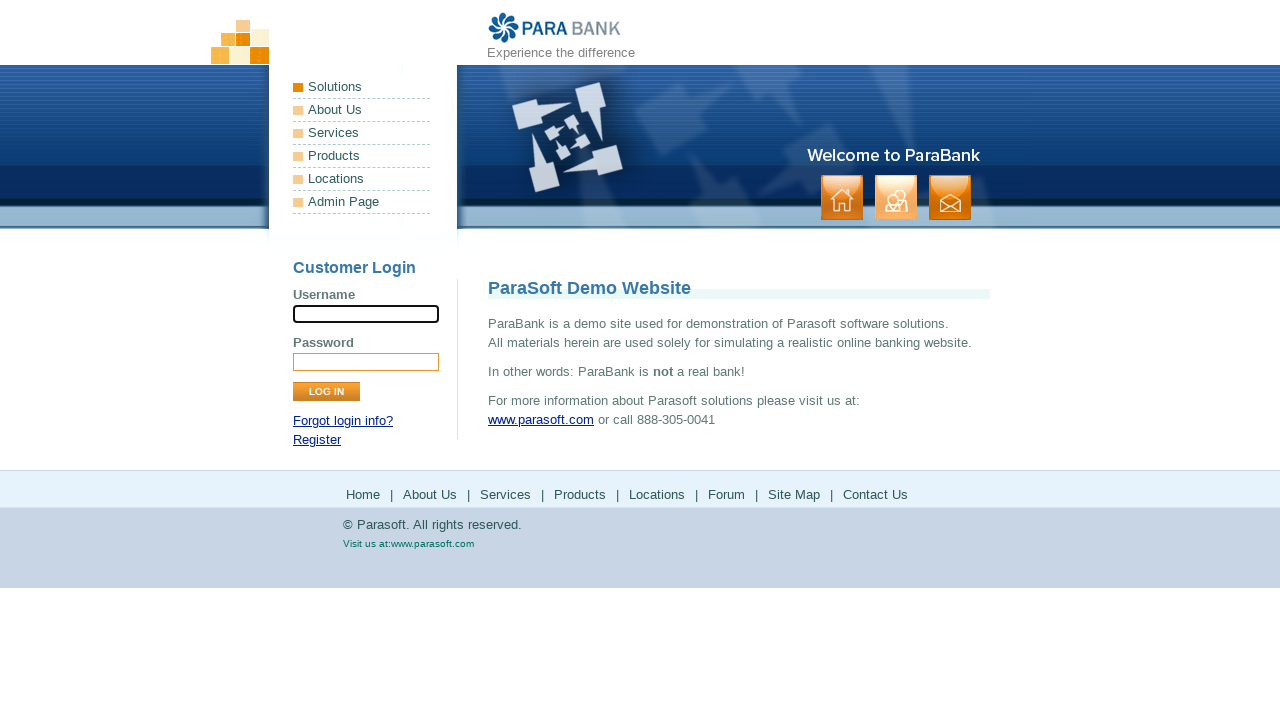